Opens the AJIO e-commerce website and verifies the page loads successfully

Starting URL: https://www.ajio.com/

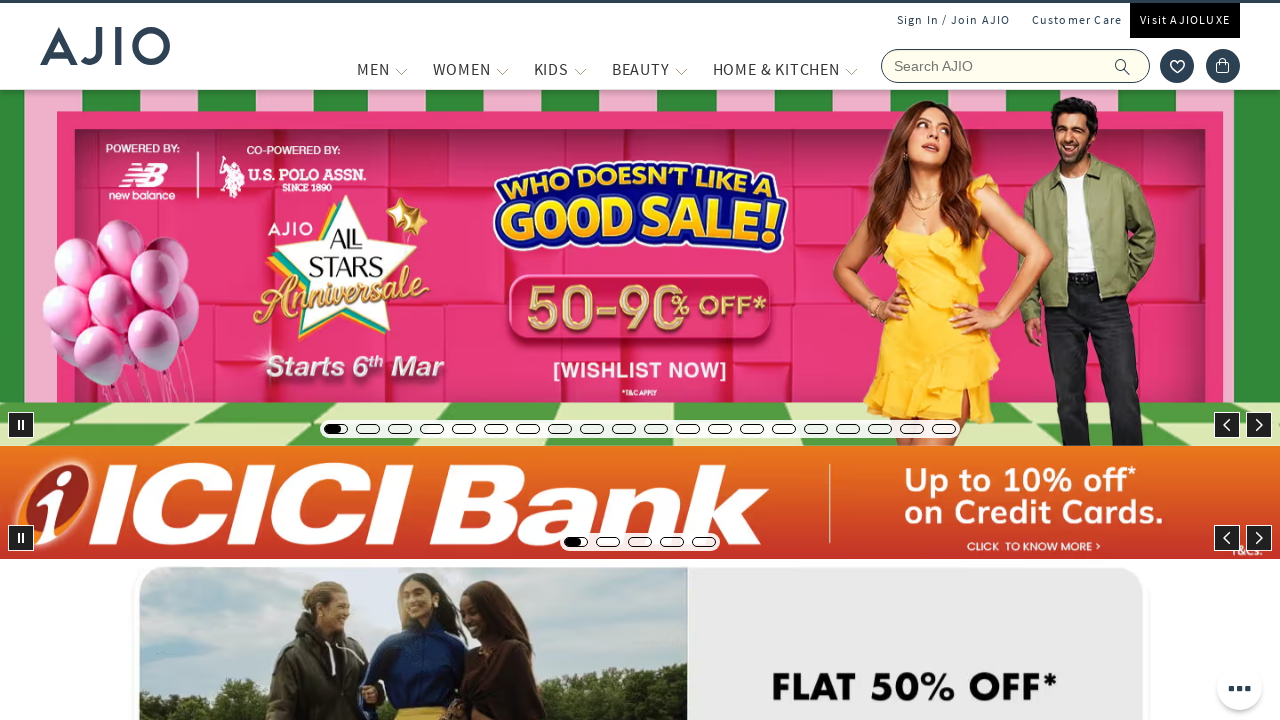

Page DOM content loaded
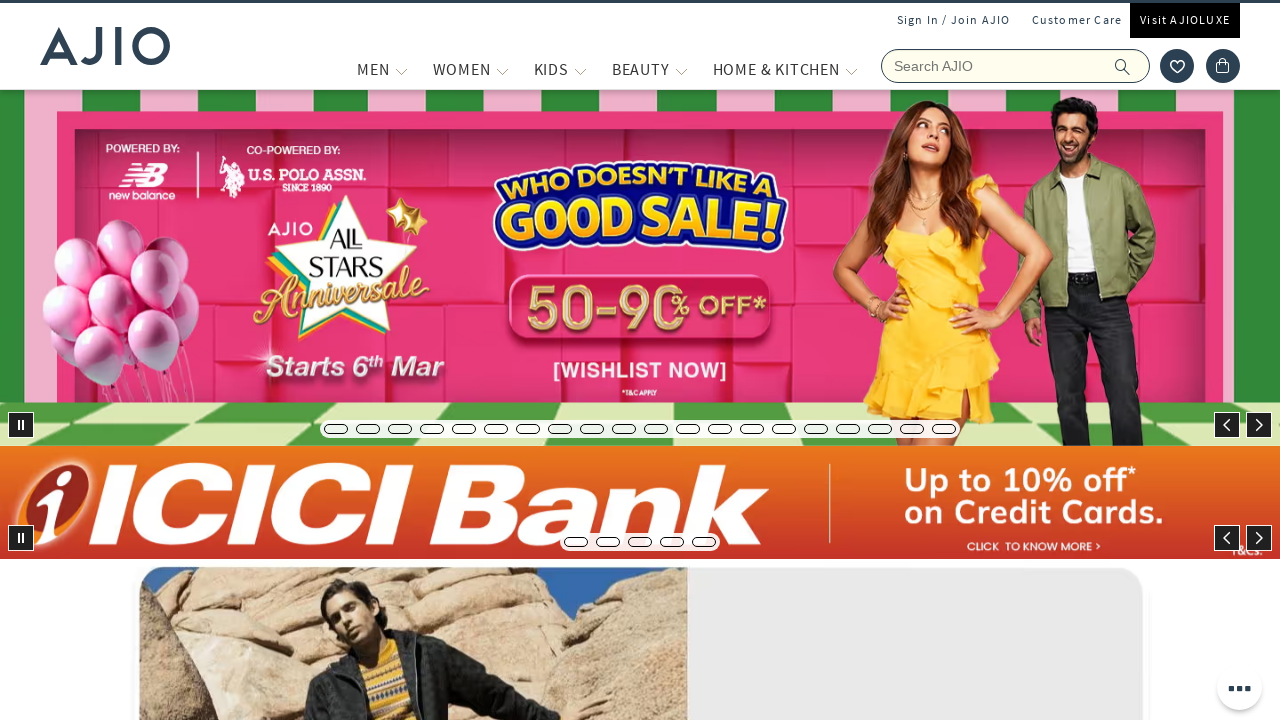

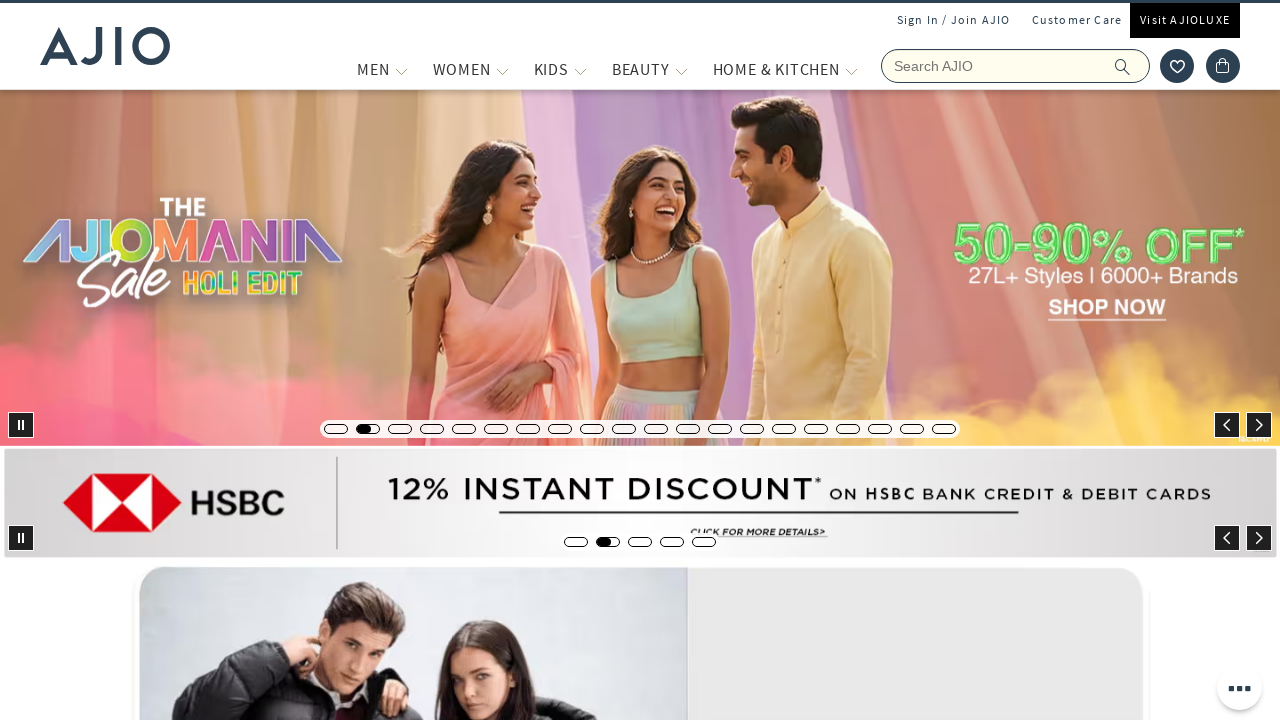